Tests opening a new browser window by navigating to a page, opening a new window, navigating to a second URL in that window, and verifying that two window handles exist.

Starting URL: https://the-internet.herokuapp.com/windows

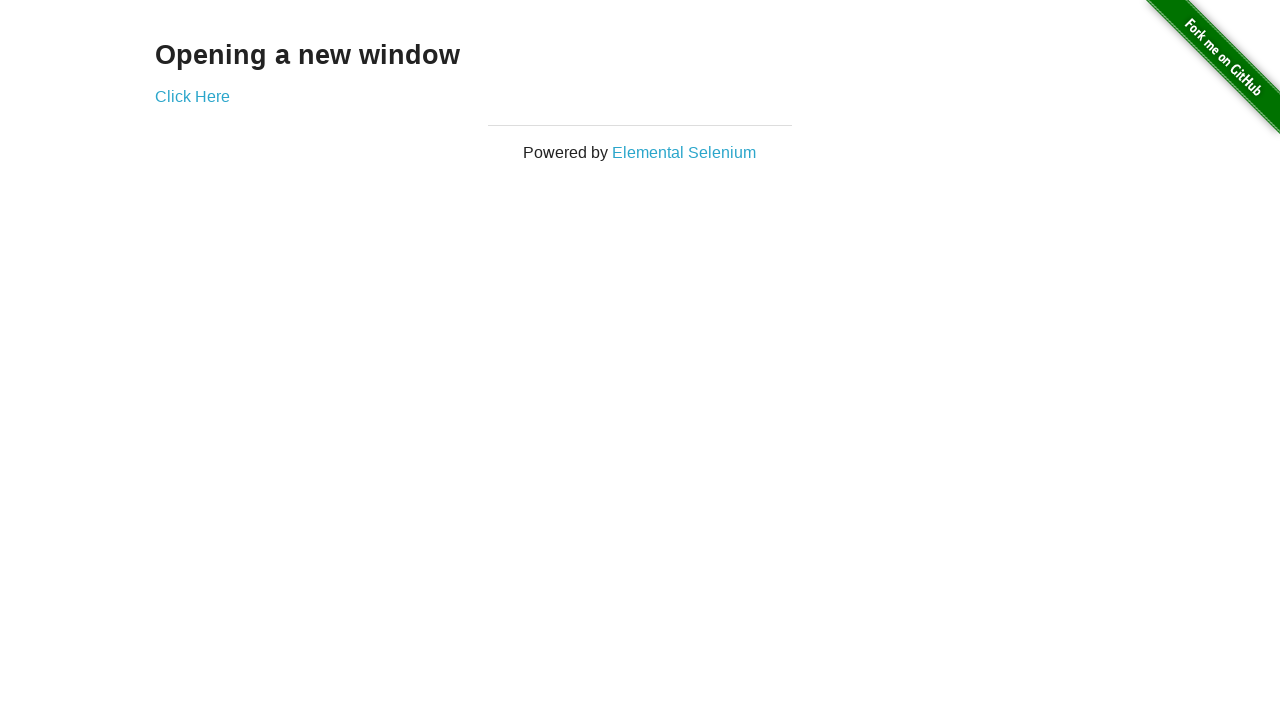

Opened a new page in the browser context
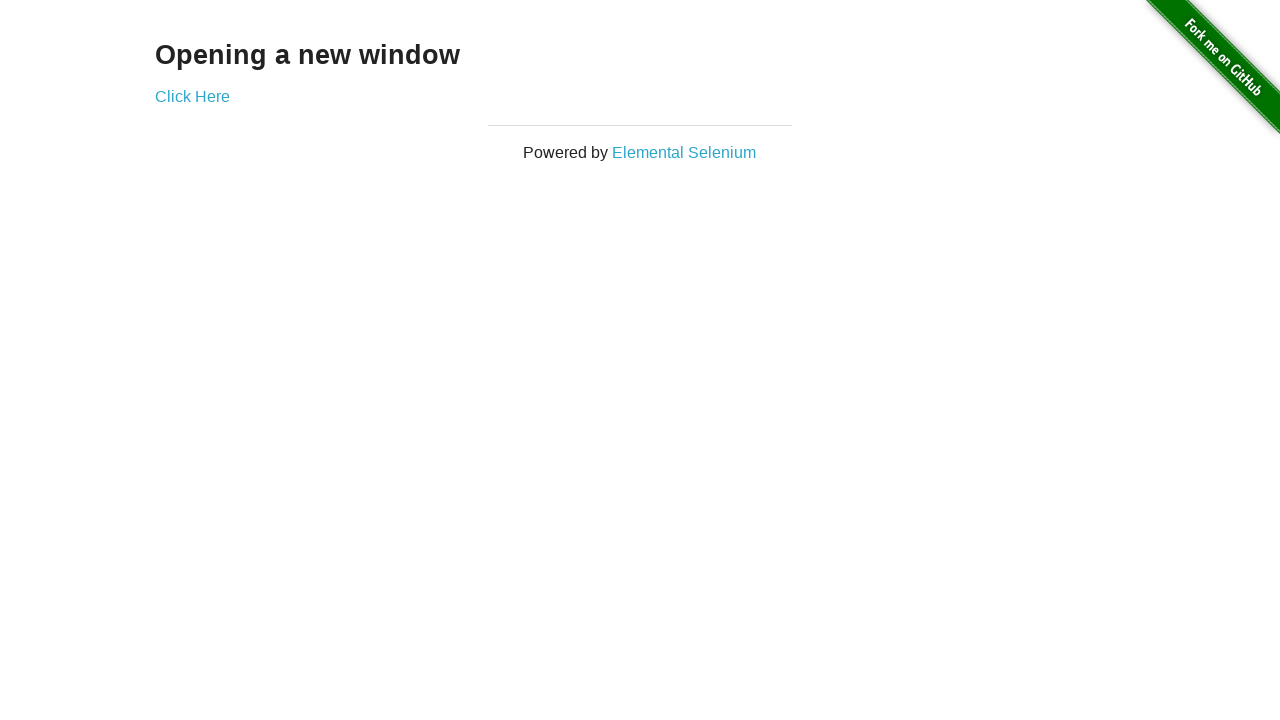

Navigated new page to https://the-internet.herokuapp.com/typos
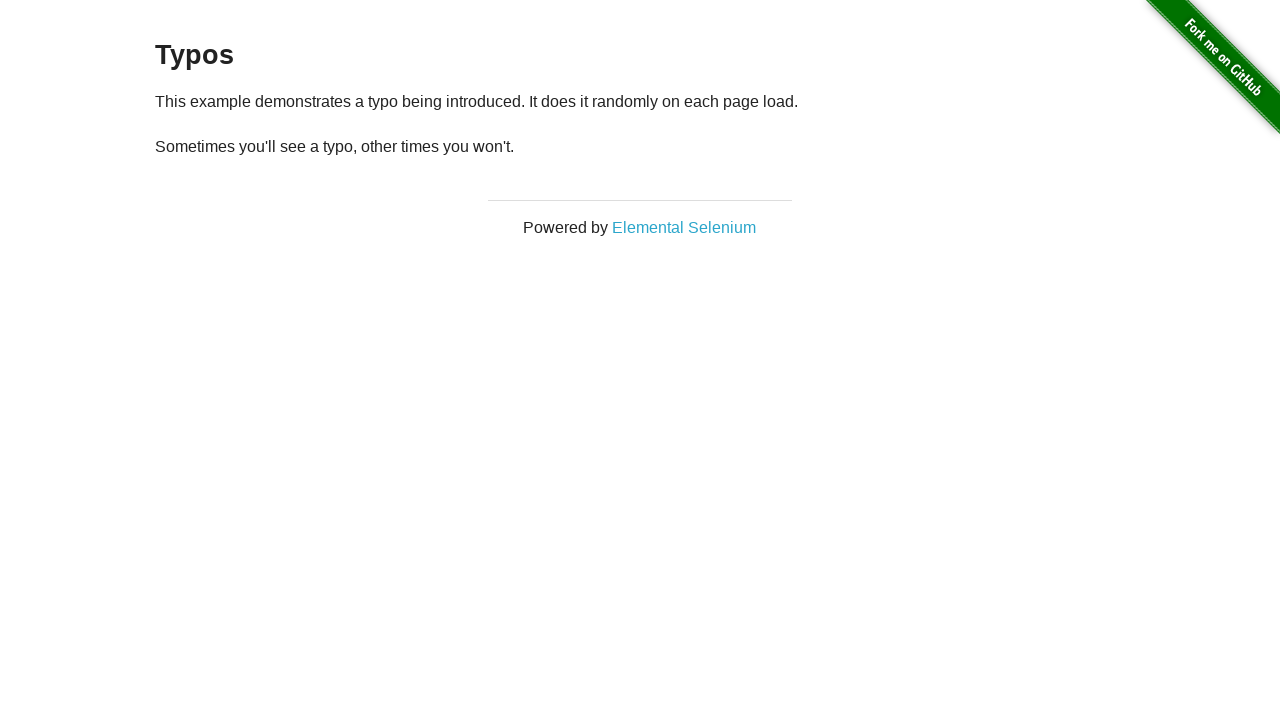

Verified that 2 pages are open in the context
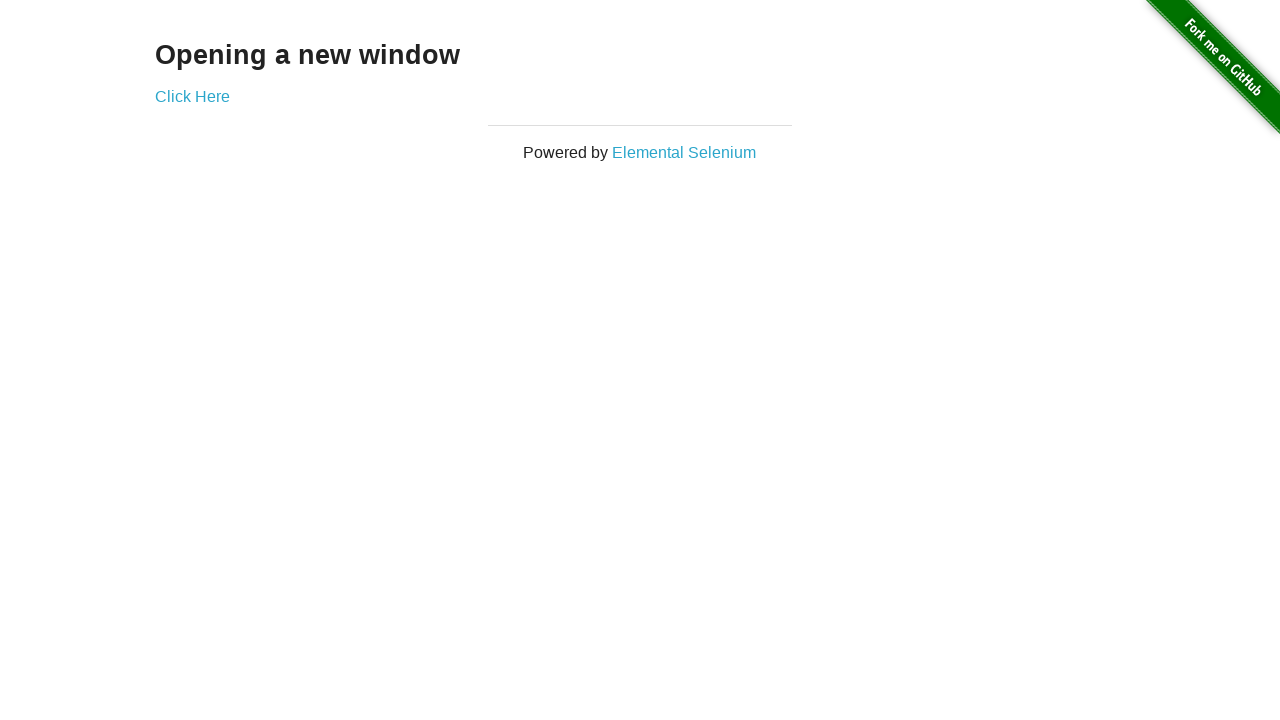

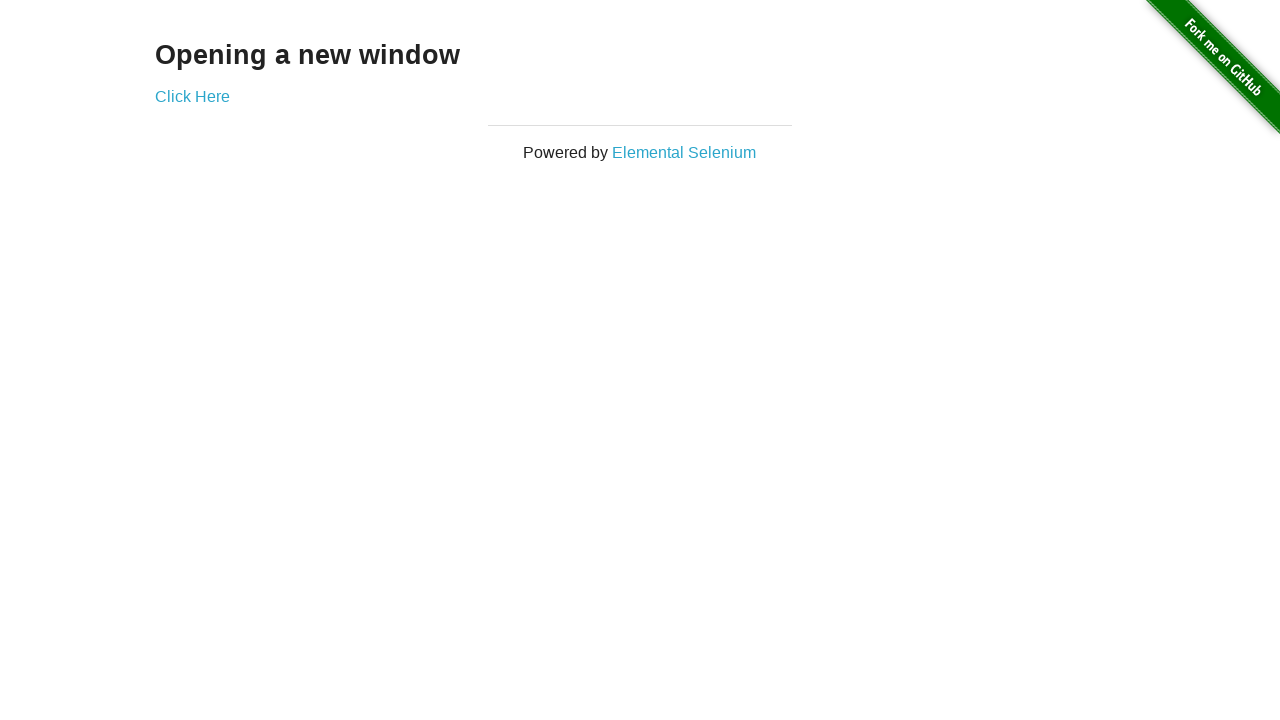